Navigates to OrangeHRM demo login page and clicks on a link (likely the OrangeHRM company link at the bottom of the page), then verifies the page title of the resulting page.

Starting URL: https://opensource-demo.orangehrmlive.com/web/index.php/auth/login

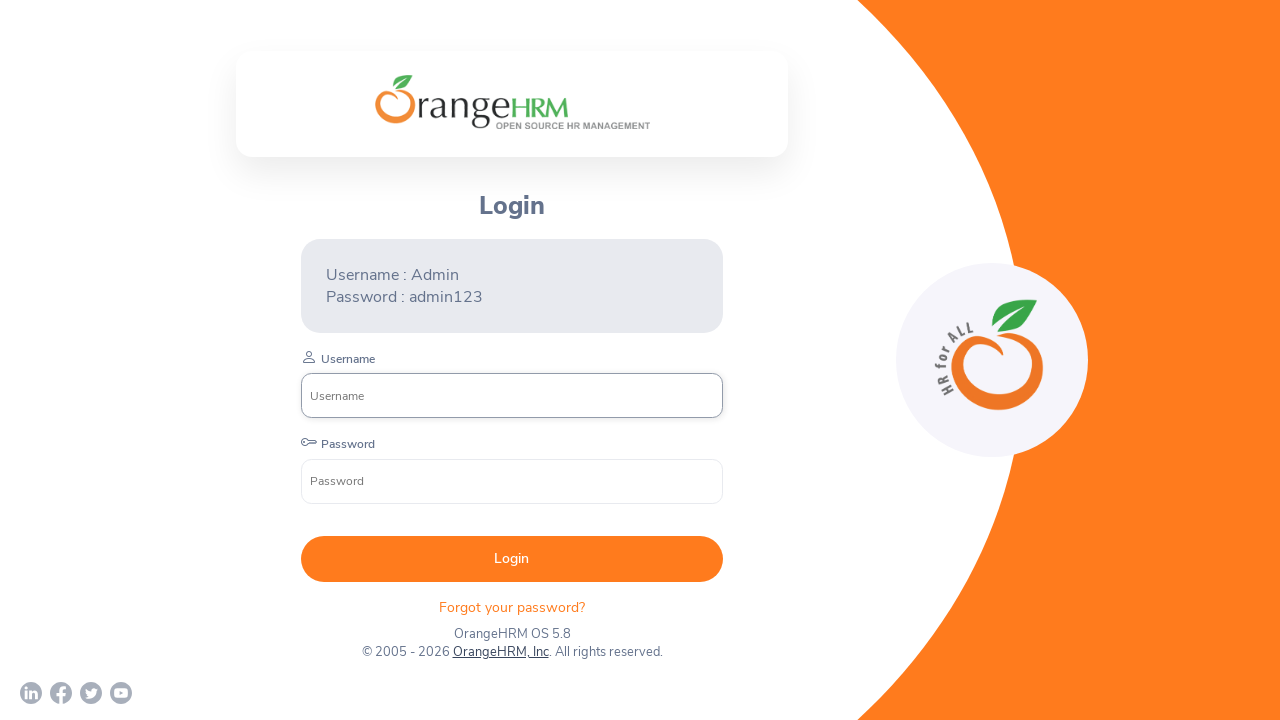

Waited for OrangeHRM login page to load (networkidle)
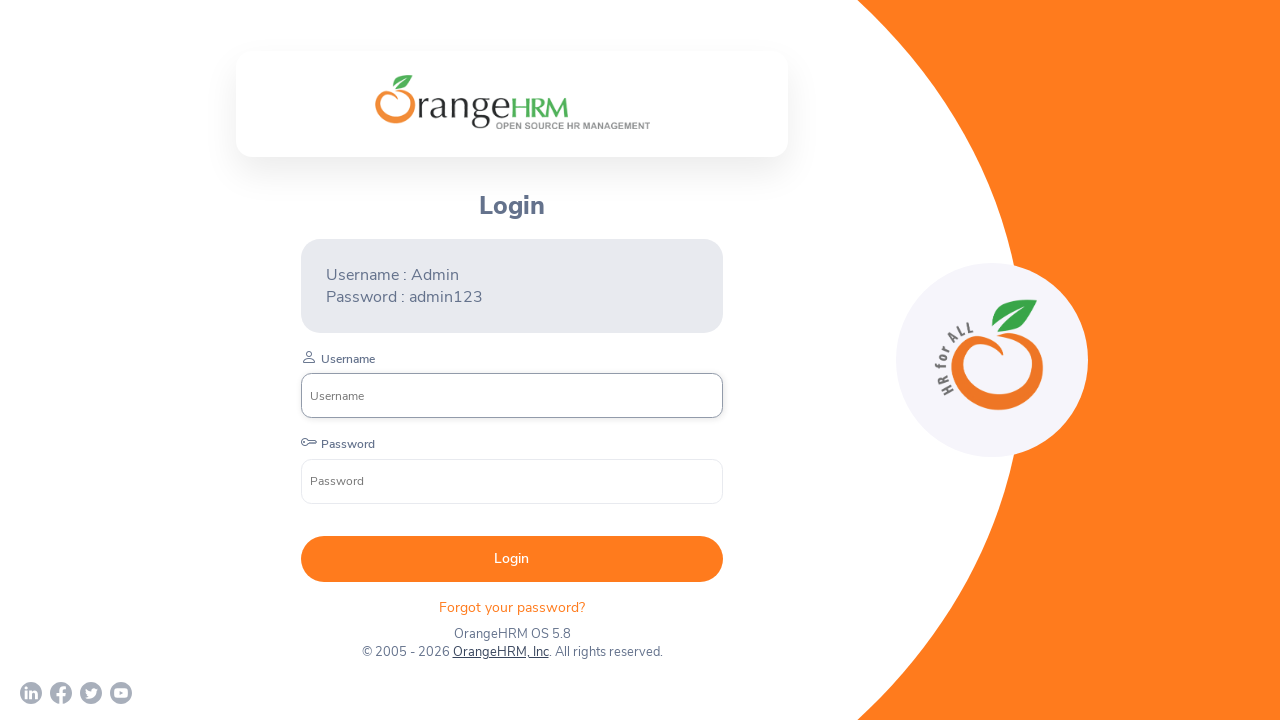

Clicked on OrangeHRM company link at bottom of login page at (500, 652) on xpath=//*[@id='app']/div[1]/div/div[1]/div/div[2]/div[3]/div[2]/p[2]/a
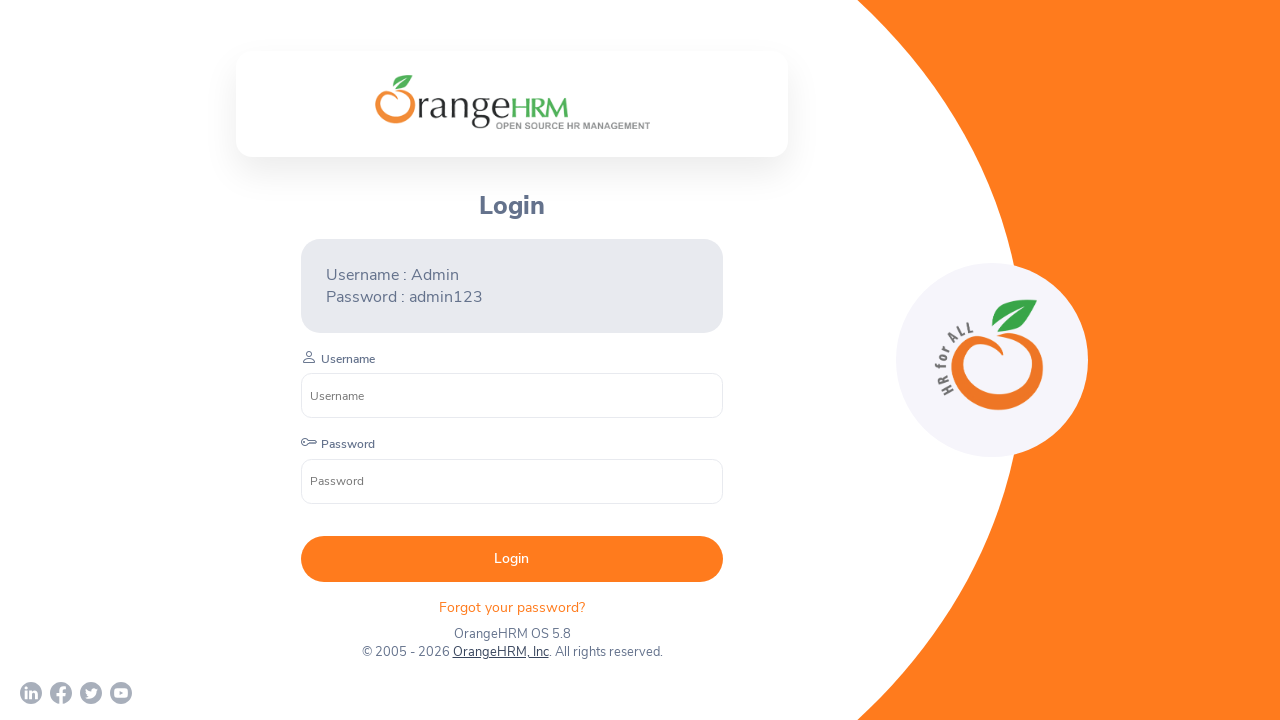

Waited for navigation to complete (networkidle)
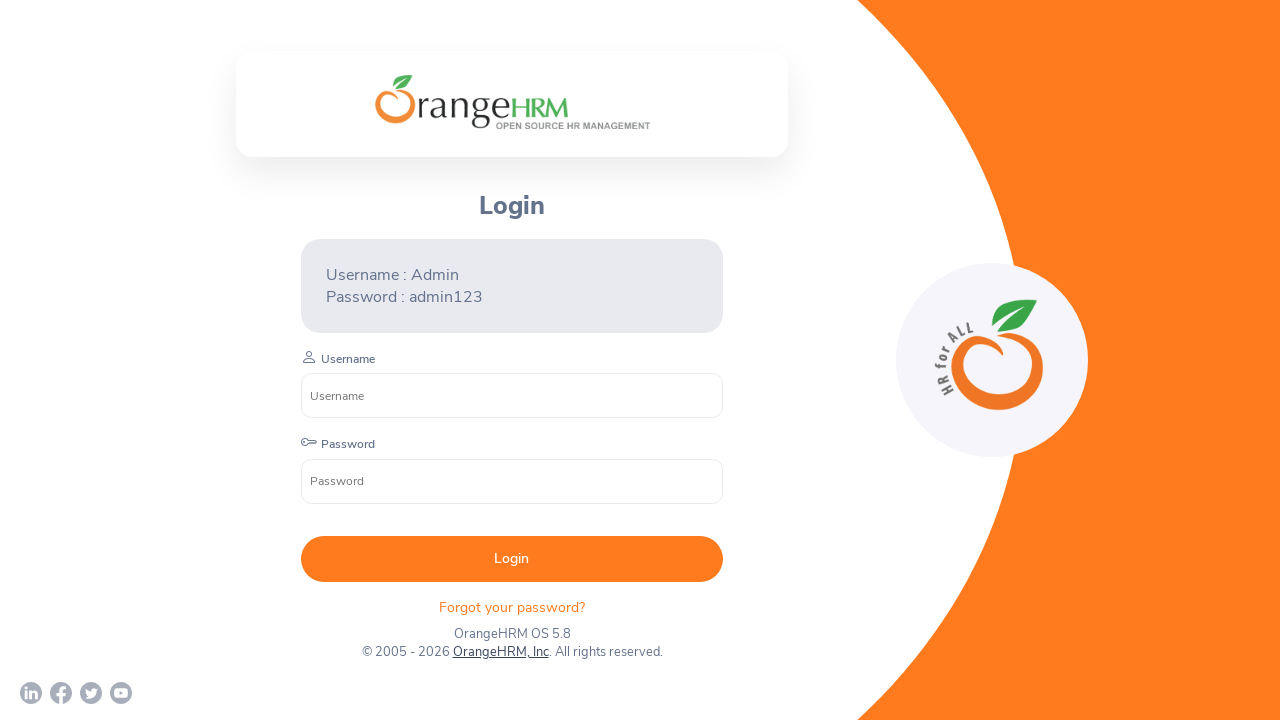

Retrieved page title: 'OrangeHRM'
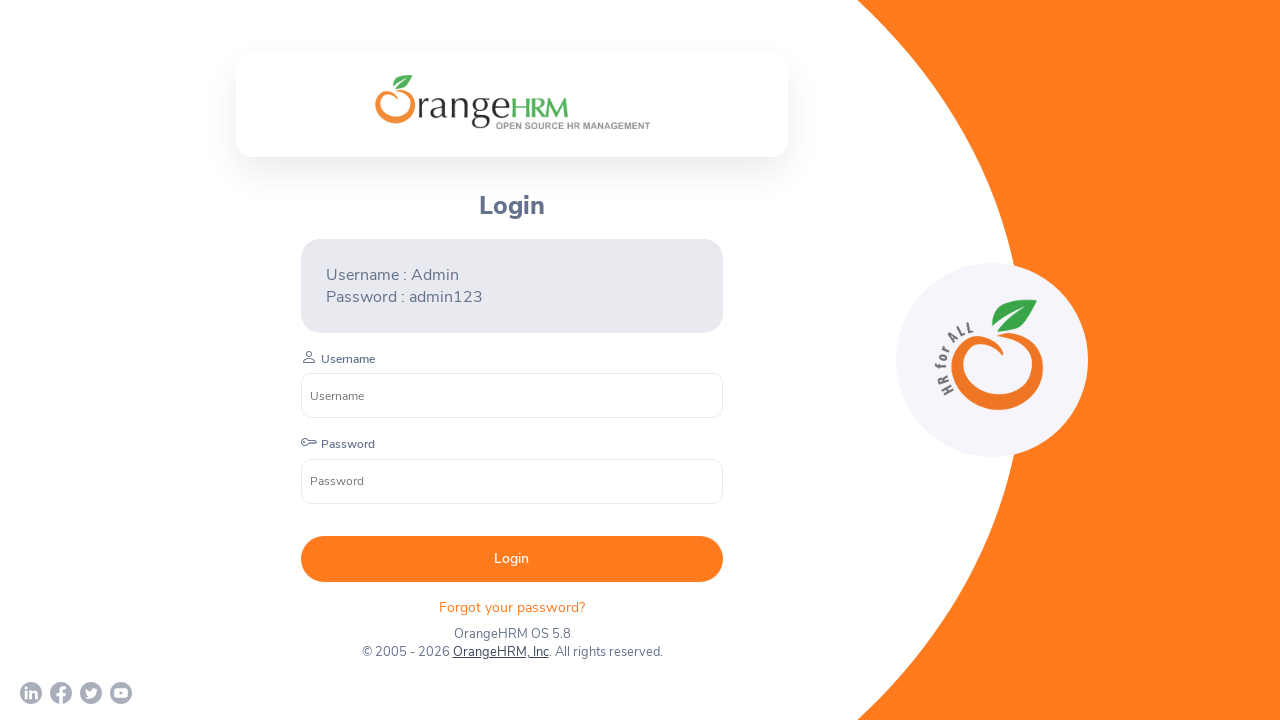

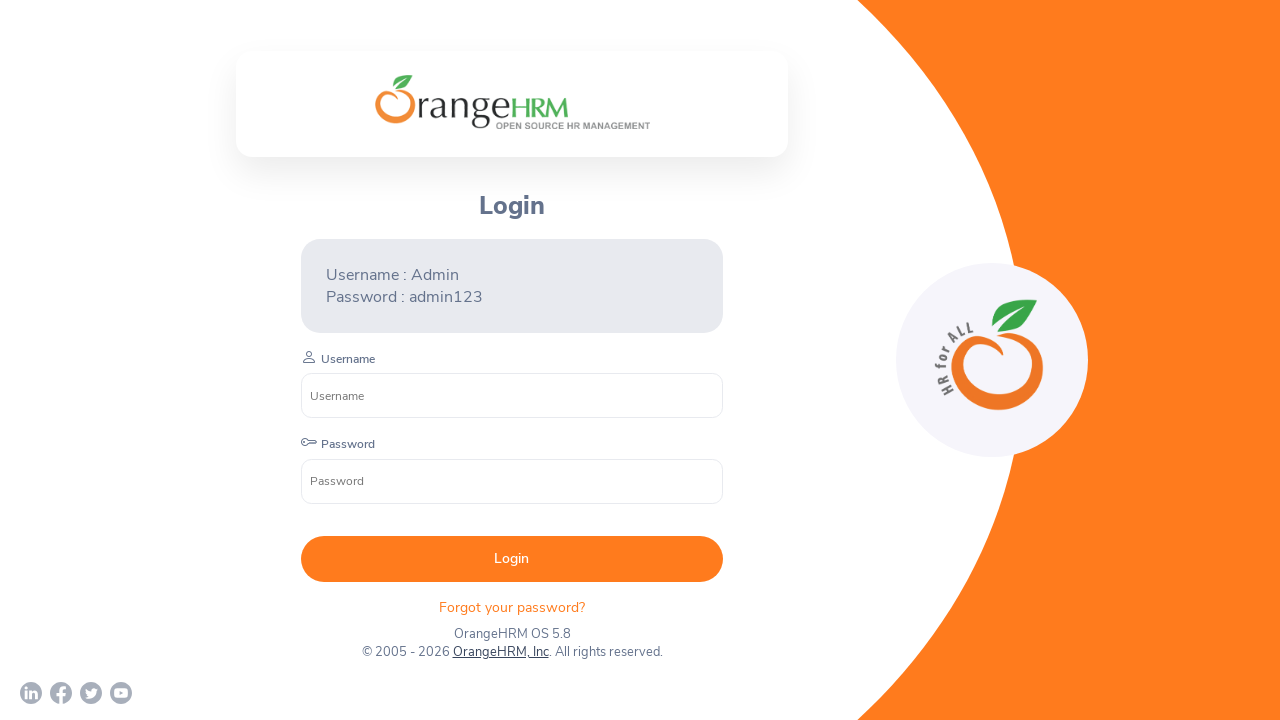